Tests checkbox functionality by navigating to a checkboxes page and selecting all unselected checkboxes

Starting URL: https://the-internet.herokuapp.com/

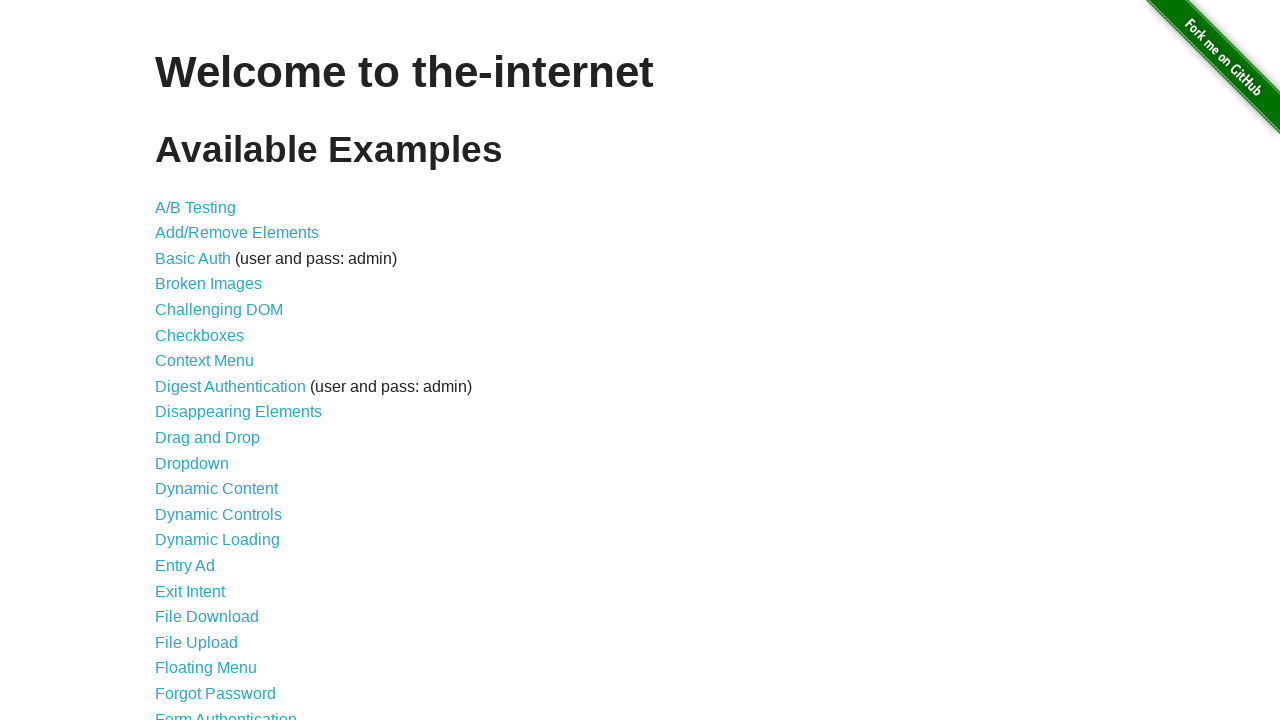

Clicked on Checkboxes link to navigate to checkbox demo page at (200, 335) on text=Checkboxes
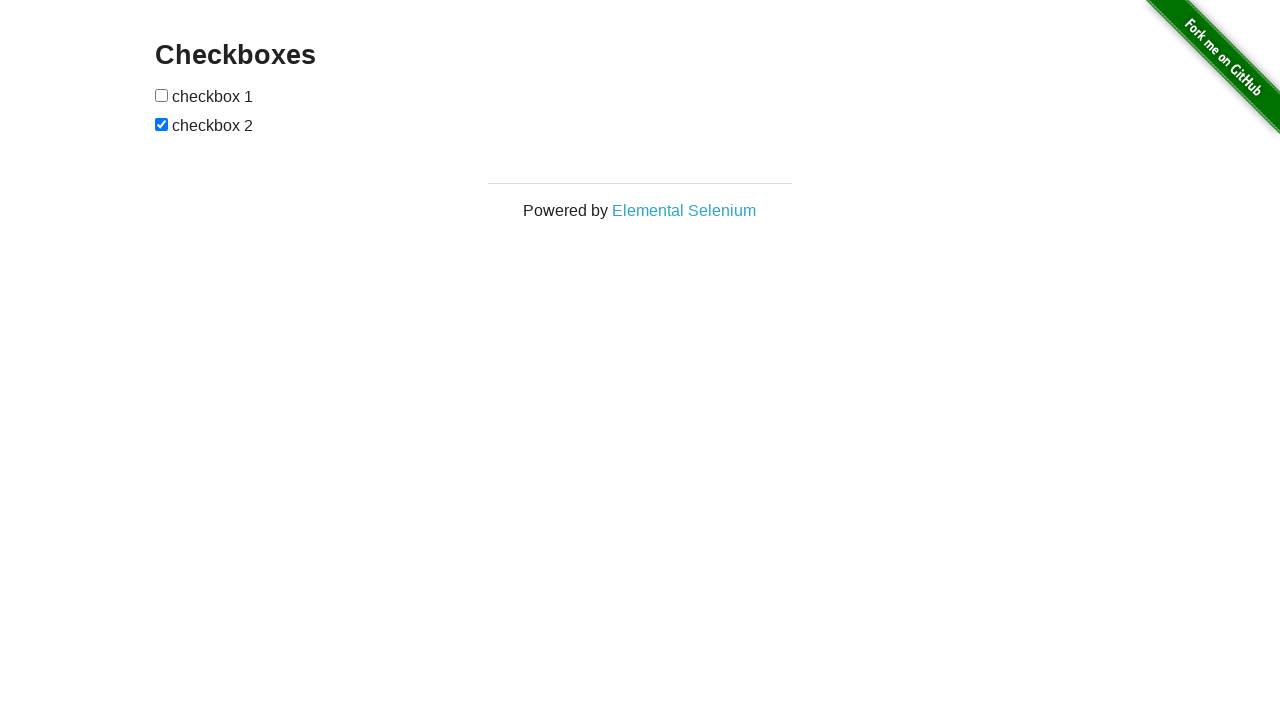

Waited for checkboxes to be visible on the page
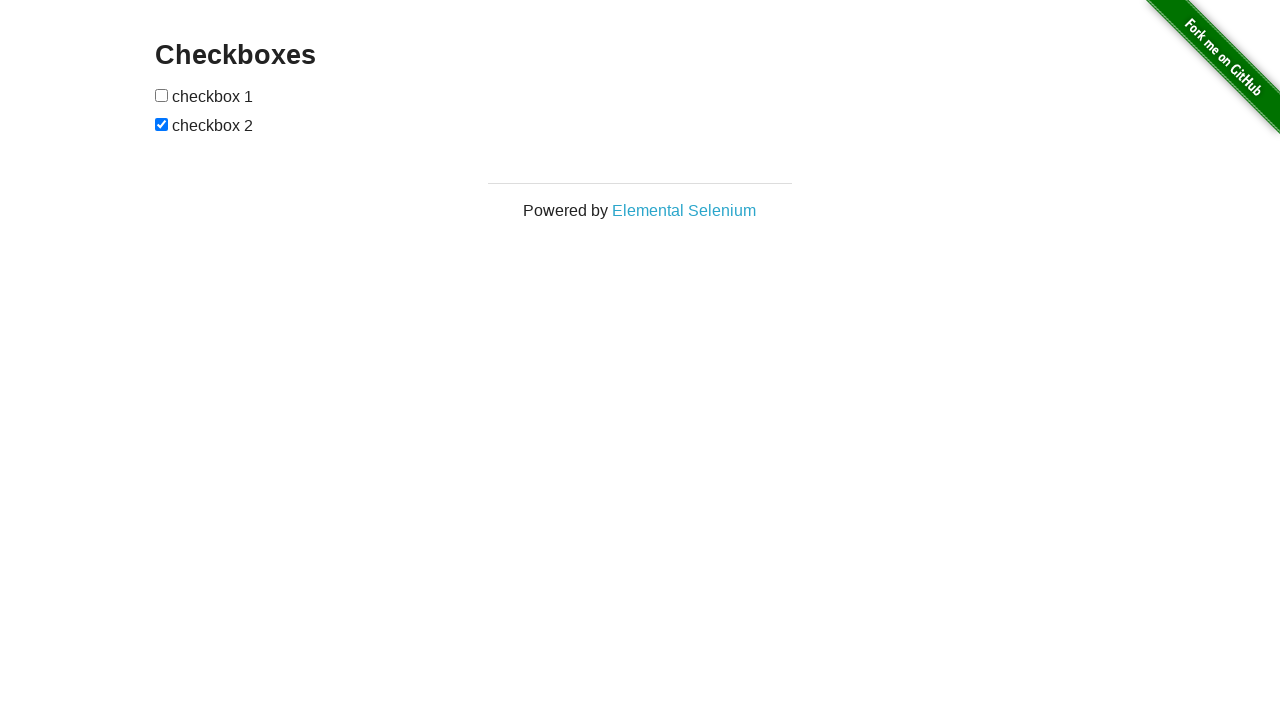

Retrieved all checkbox elements from the form
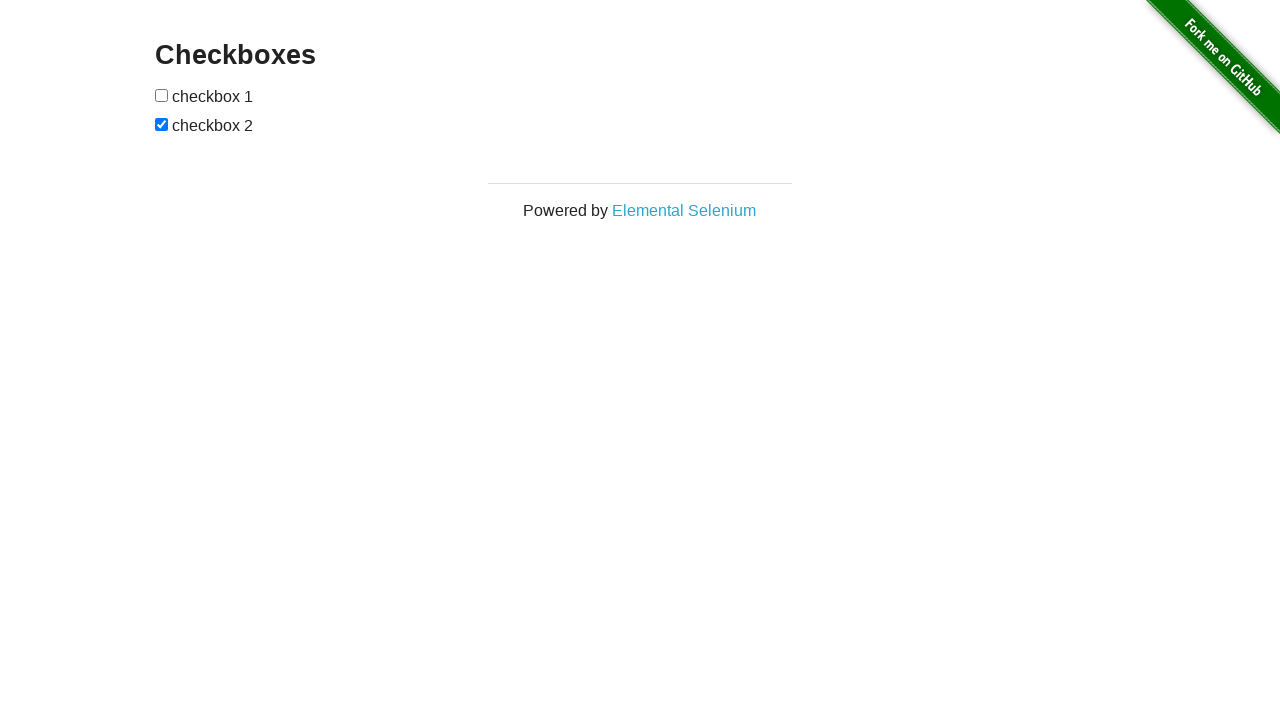

Clicked on an unselected checkbox to select it at (162, 95) on form#checkboxes input >> nth=0
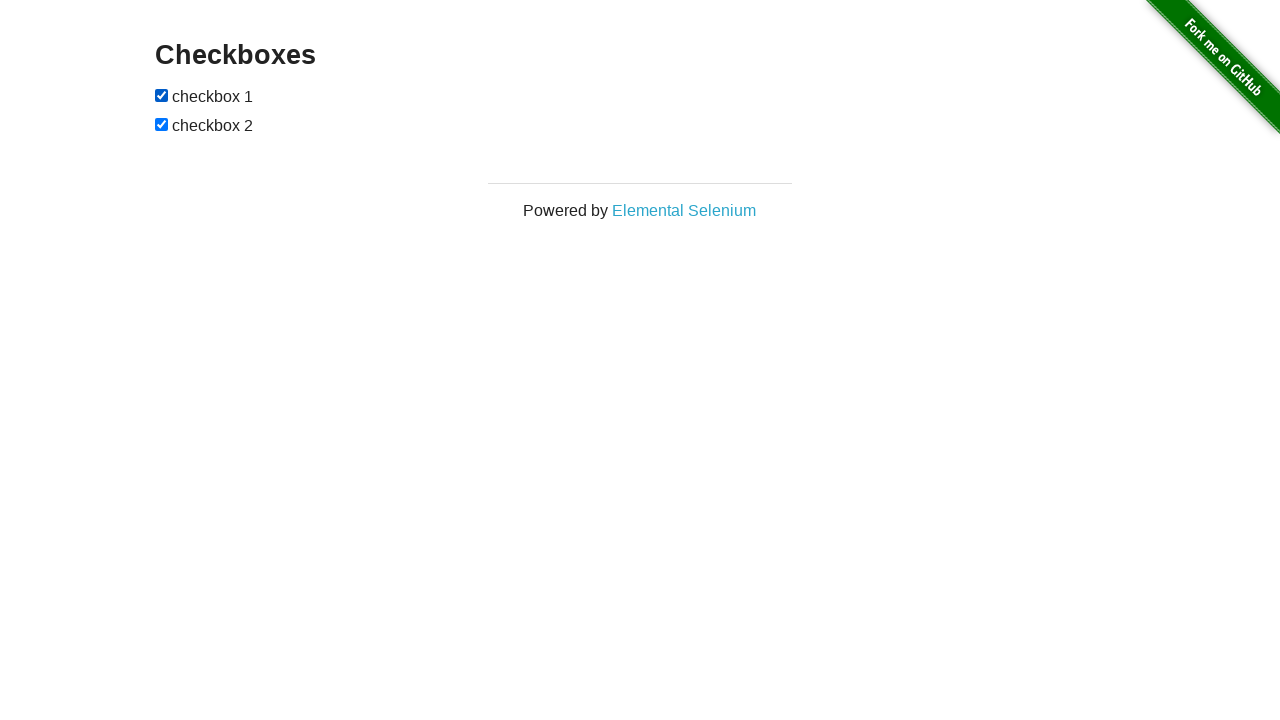

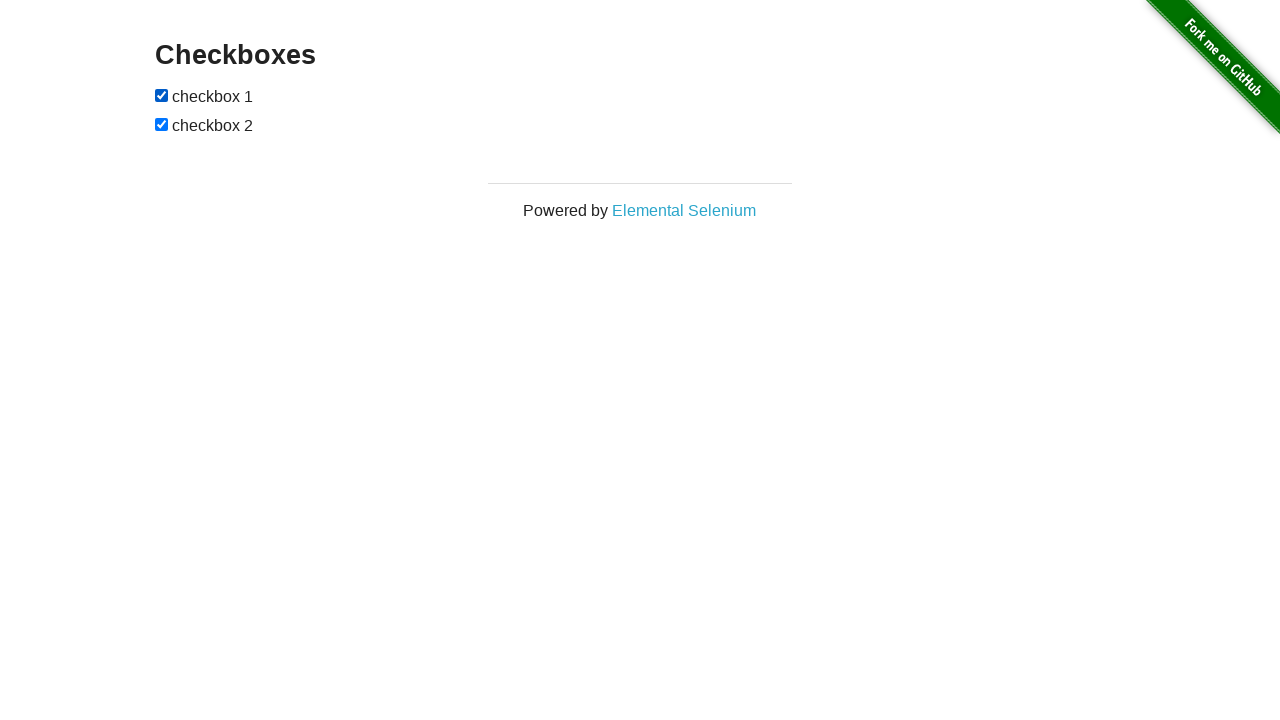